Navigates to Gmail homepage and validates that the page title matches the expected value "Gmail"

Starting URL: https://gmail.com

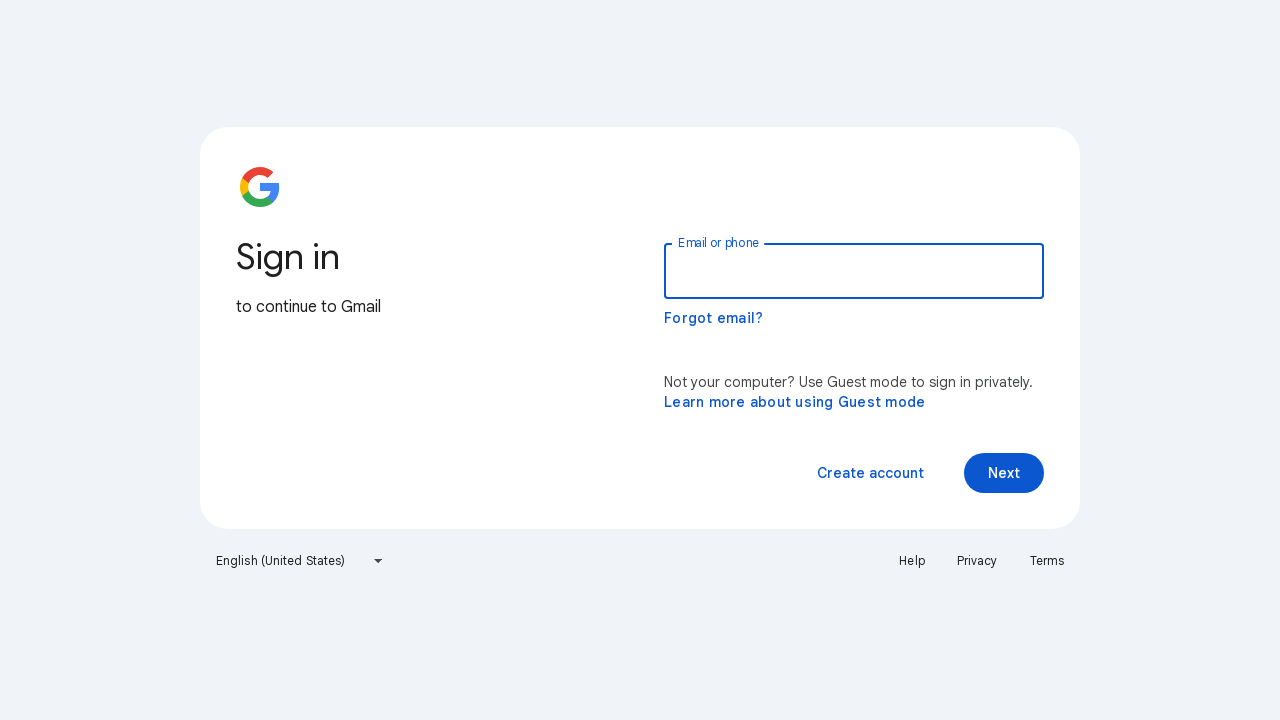

Navigated to Gmail homepage
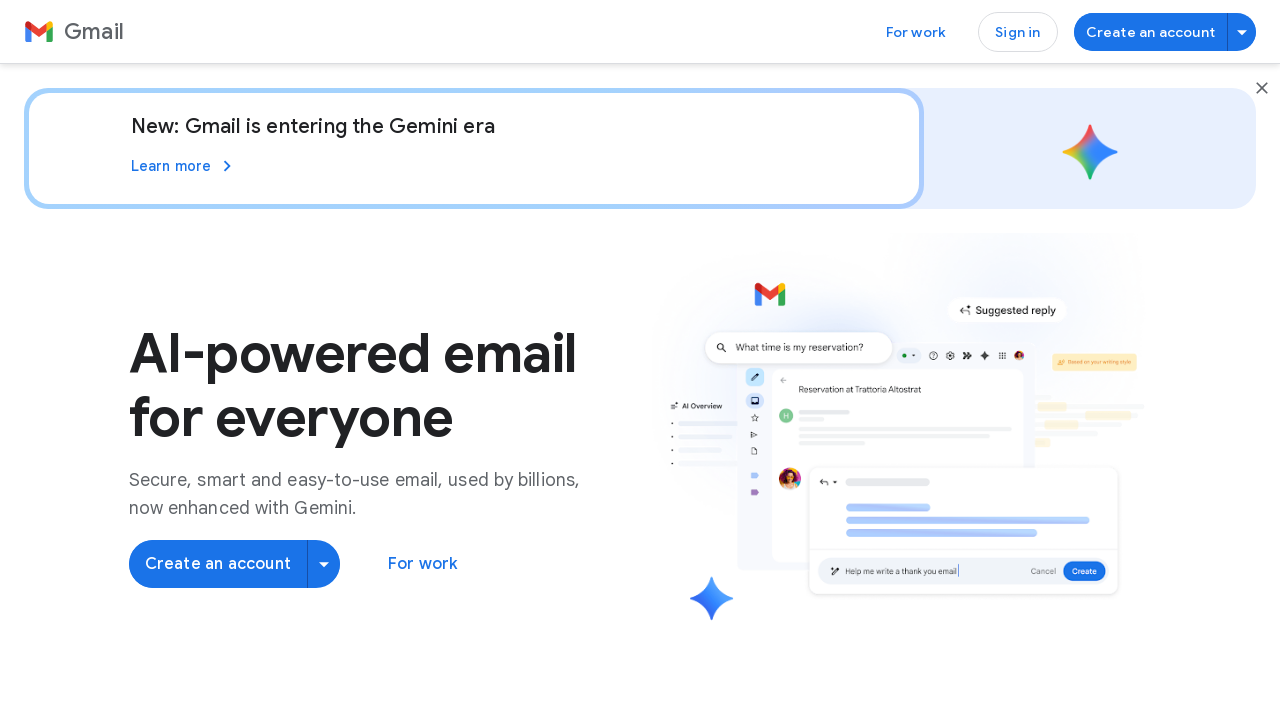

Gmail page loaded (domcontentloaded state)
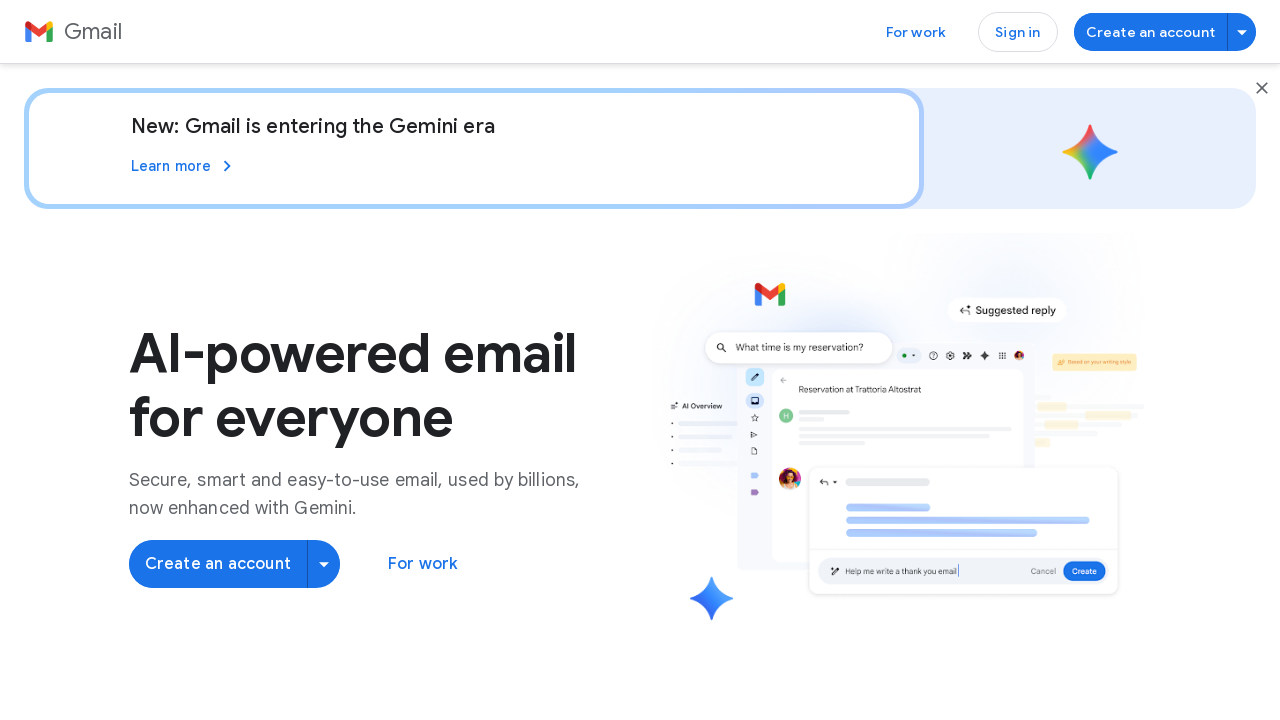

Retrieved page title: 'Gmail: Secure, AI-Powered Email for Everyone | Google Workspace'
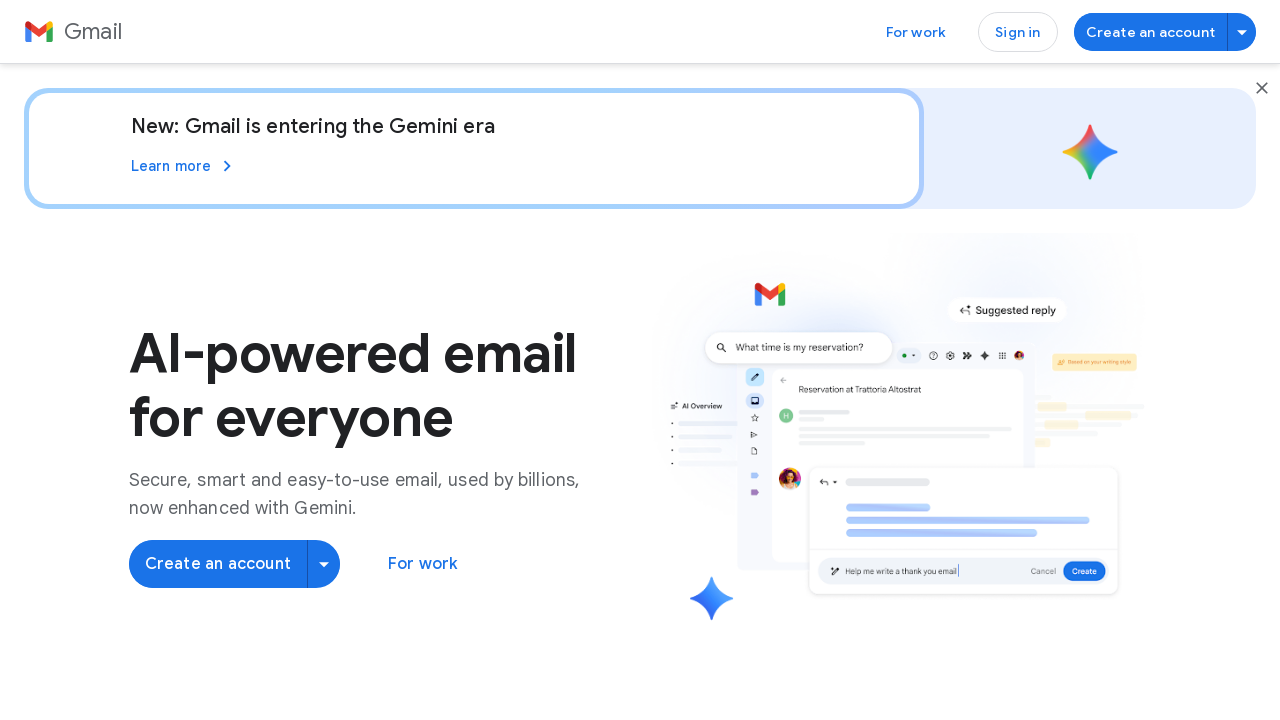

Page title validation failed - expected 'Gmail' but got 'Gmail: Secure, AI-Powered Email for Everyone | Google Workspace'
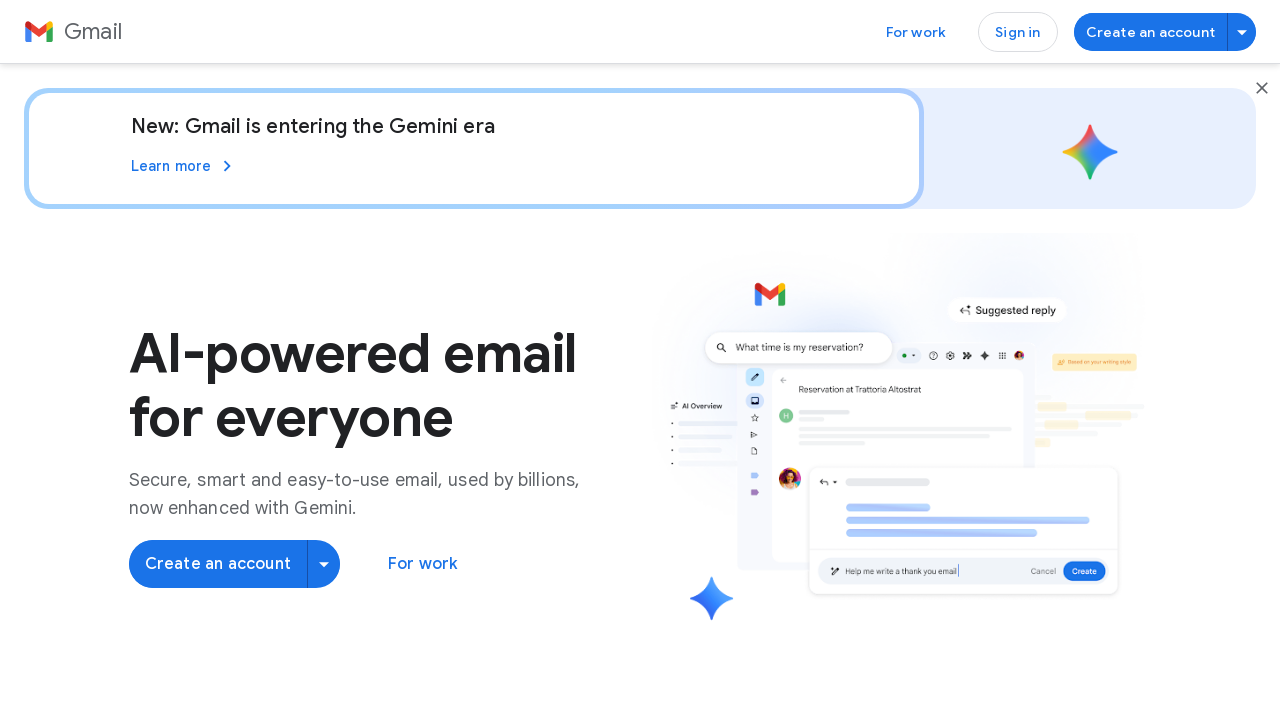

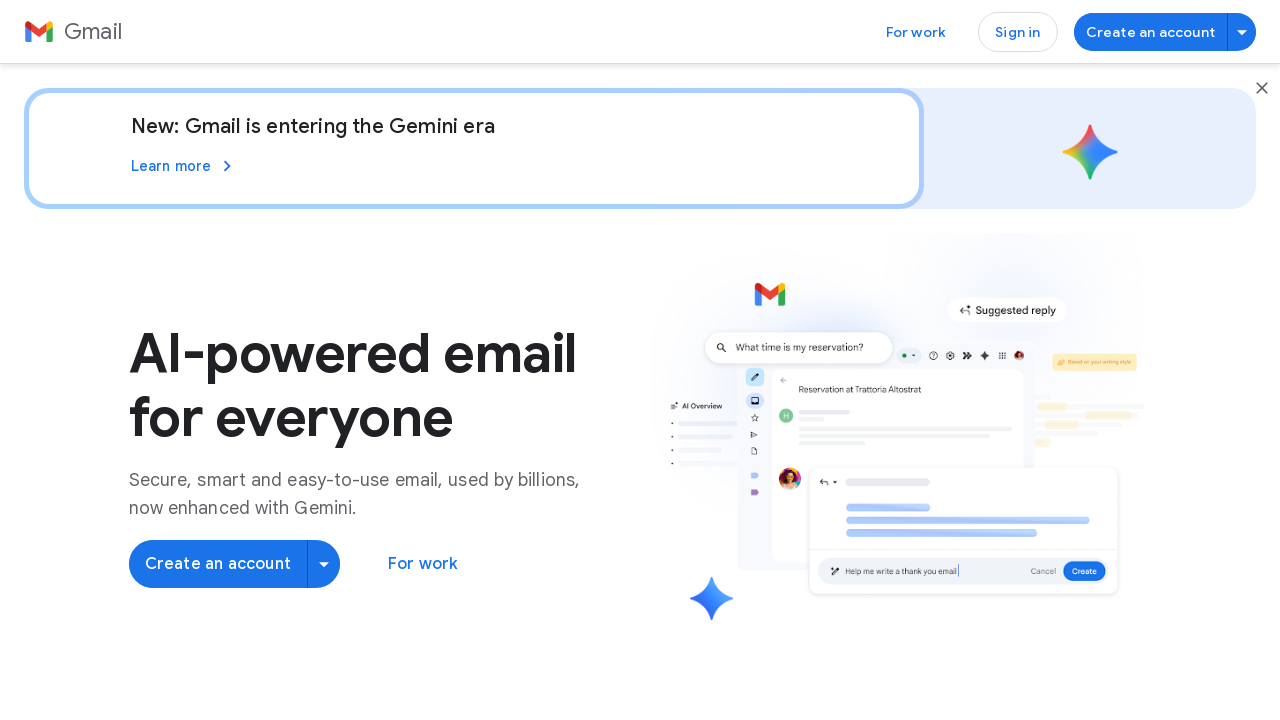